Tests submitting an answer on a Stepik lesson page by filling in a textarea with code and clicking the submit button

Starting URL: https://stepik.org/lesson/25969/step/12

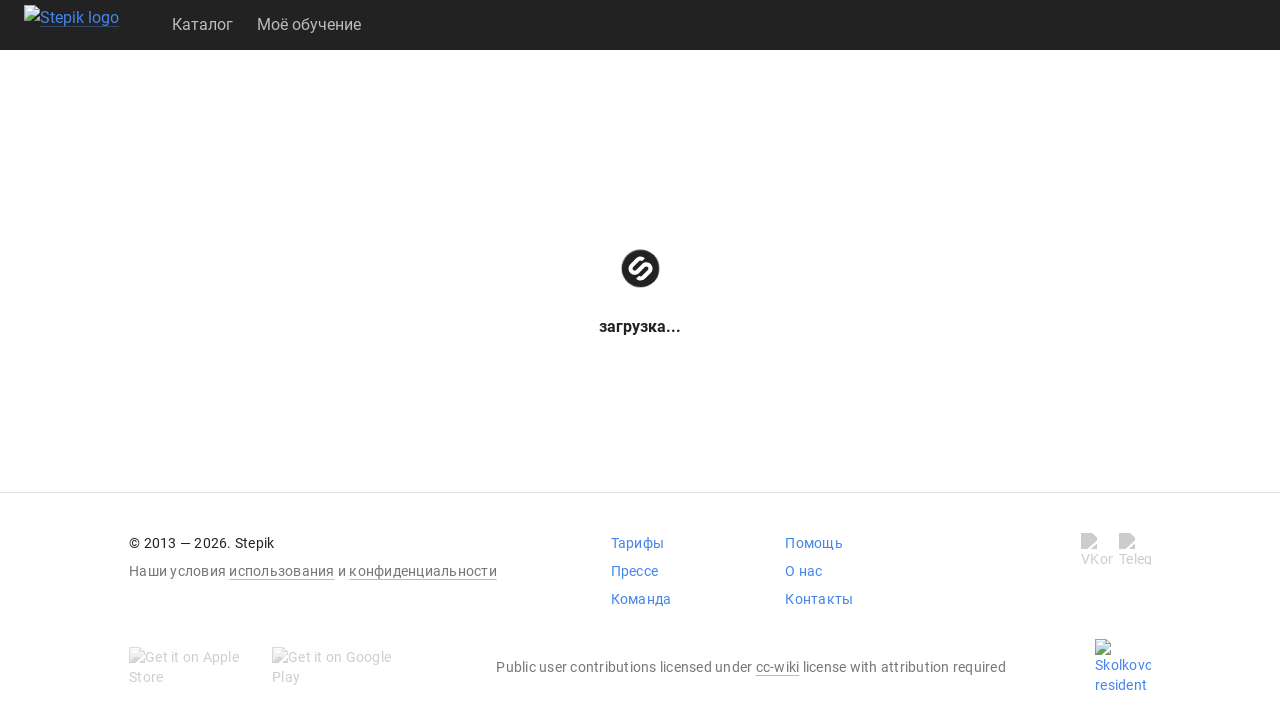

Waited for textarea to be visible
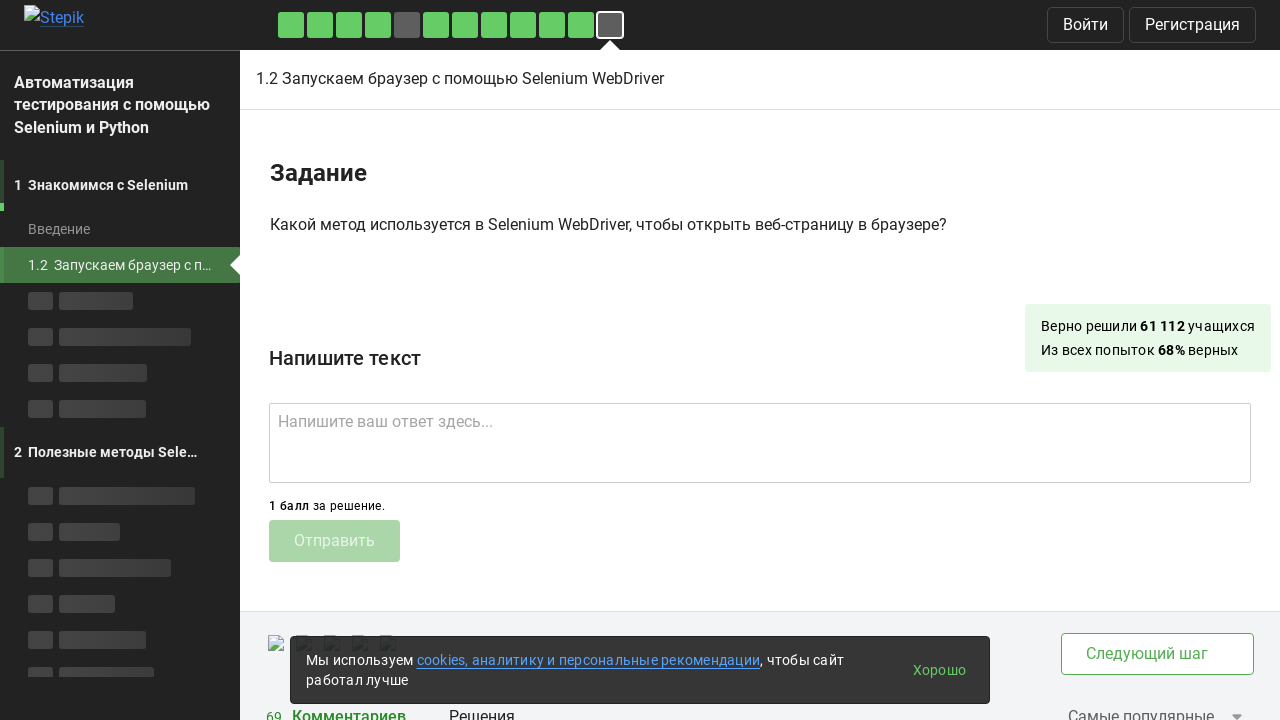

Filled textarea with code answer 'get()' on .textarea
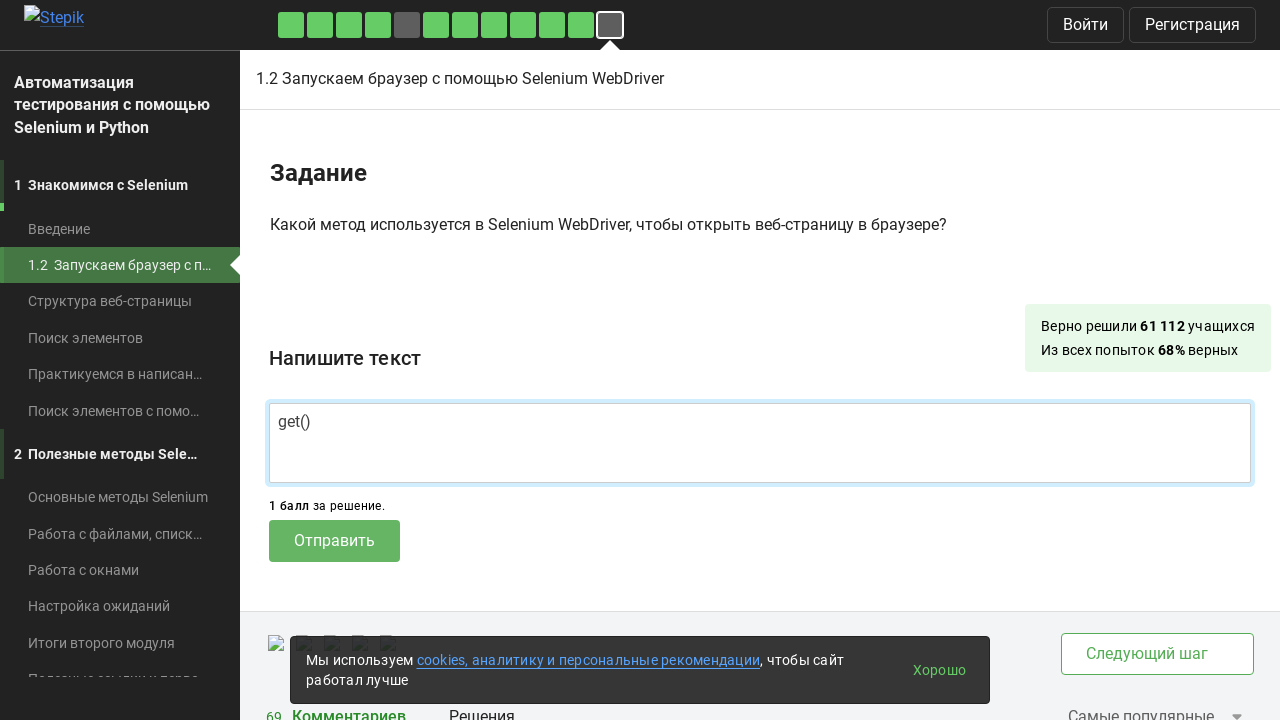

Clicked submit button to submit the answer at (334, 541) on .submit-submission
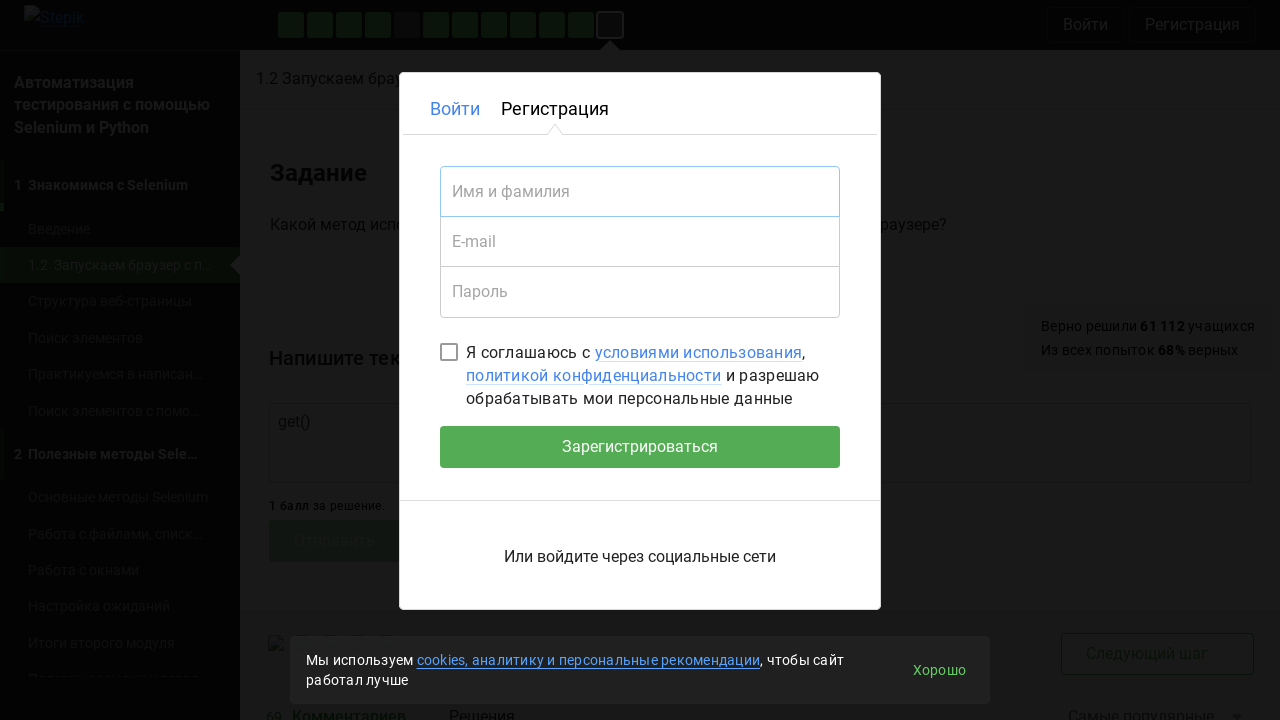

Waited 2 seconds for submission to process
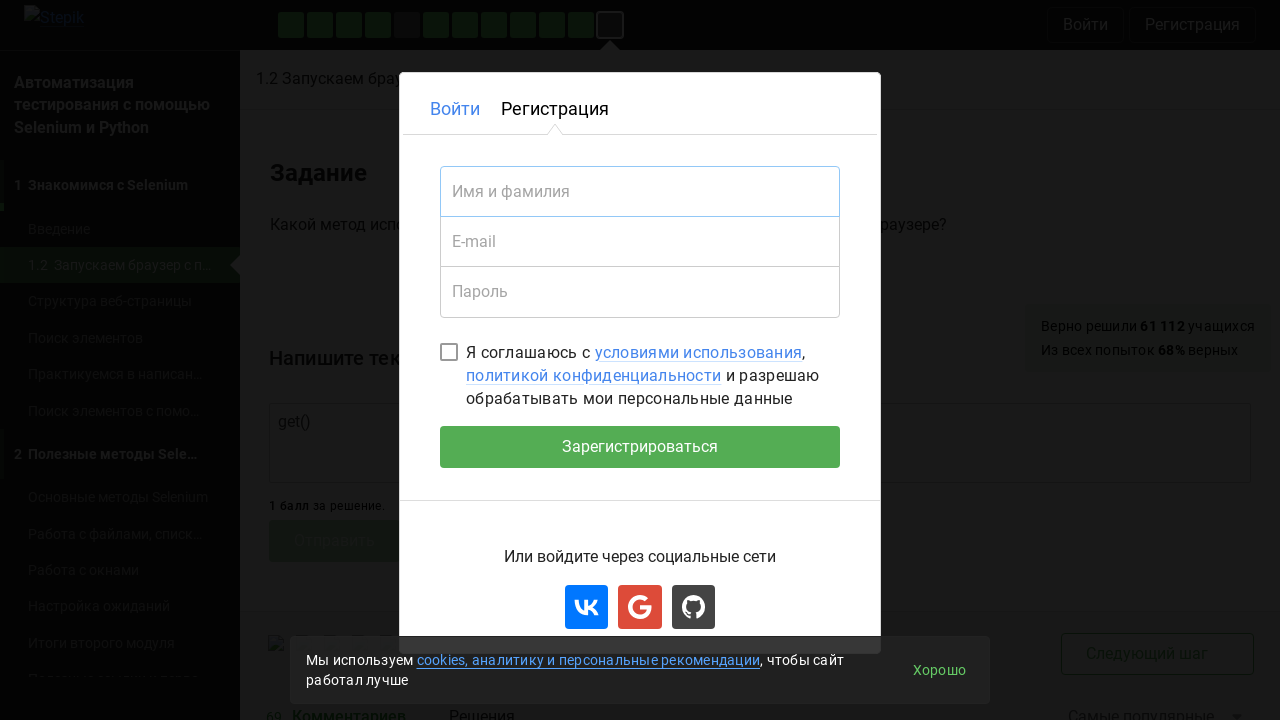

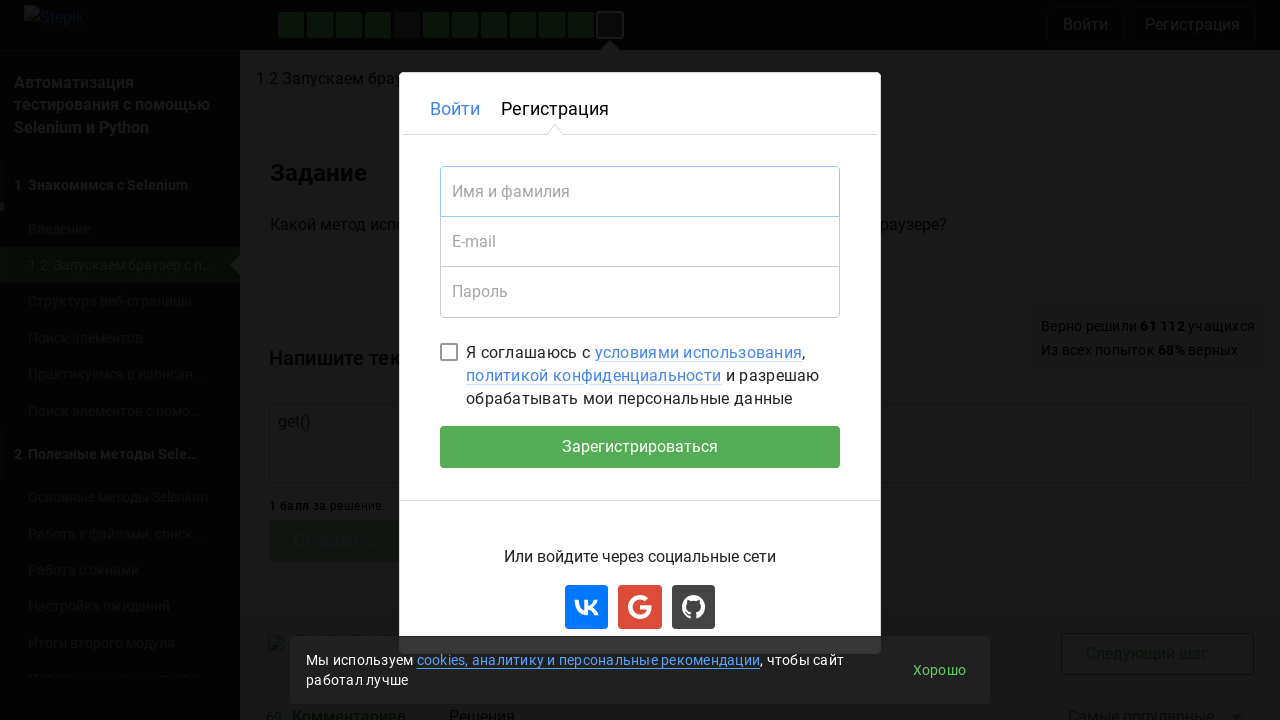